Tests navigation and interaction with a dynamic data table by clicking on page 5, finding a specific product row, and clicking on cells within that row

Starting URL: https://www.leafground.com/grid.xhtml

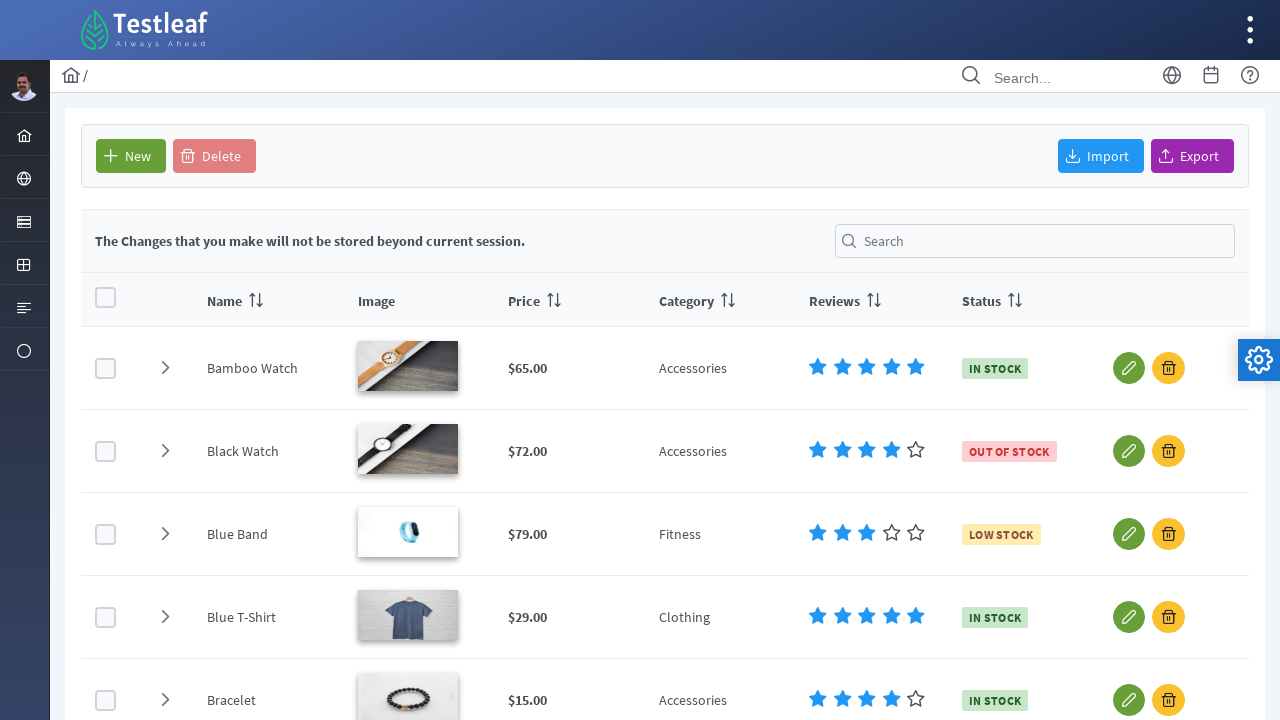

Waited for dynamic data table to load
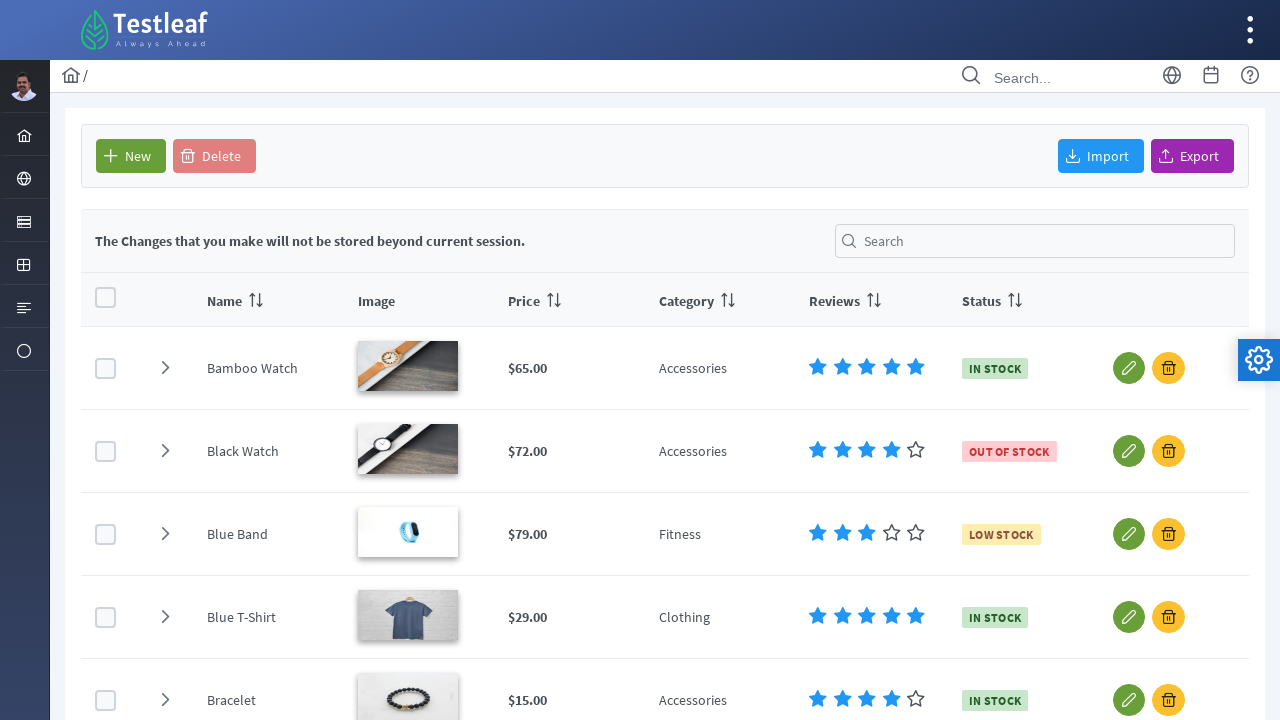

Clicked on page 5 of the table pagination at (718, 617) on a[aria-label='Page 5']
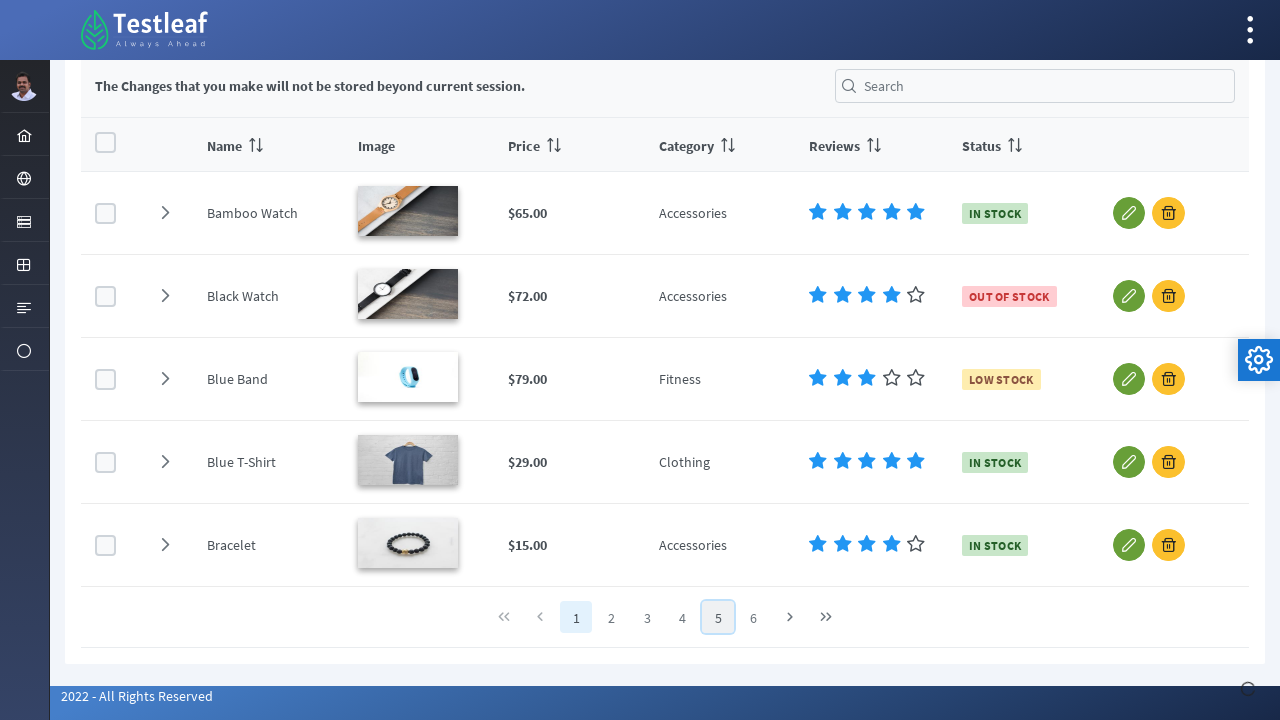

Waited for page 5 to load and update
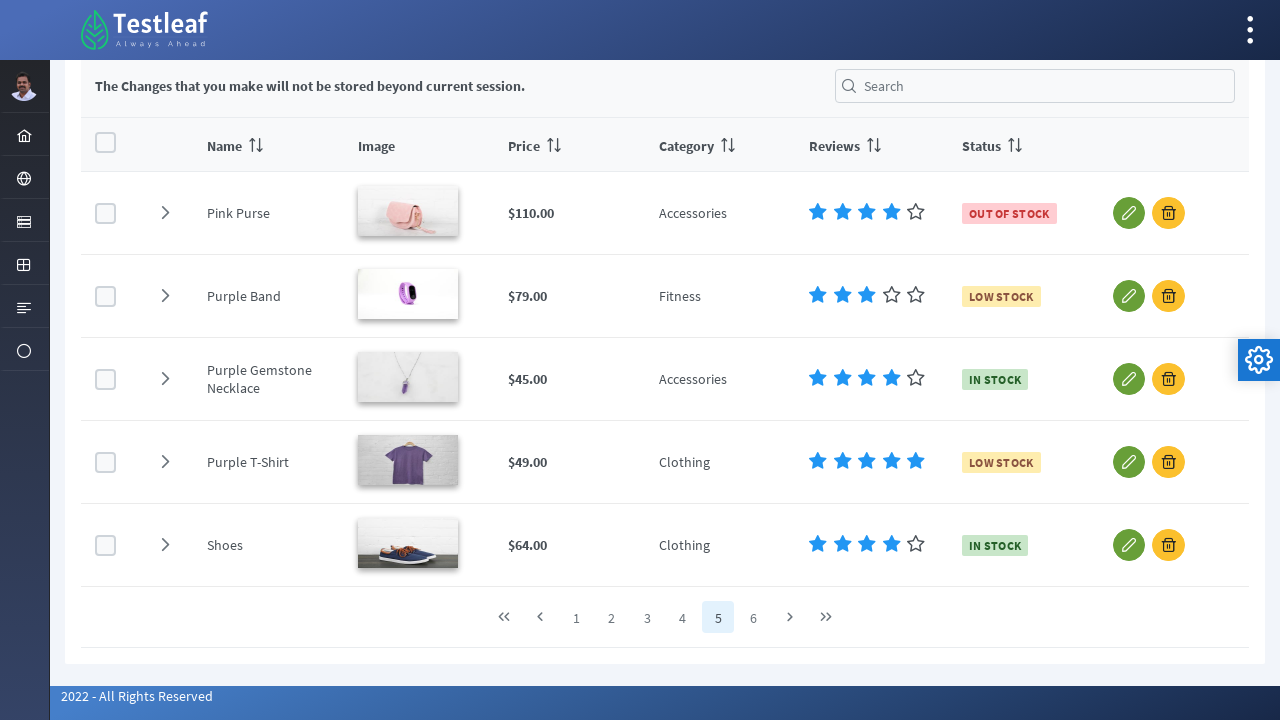

Located the product cell in row 4
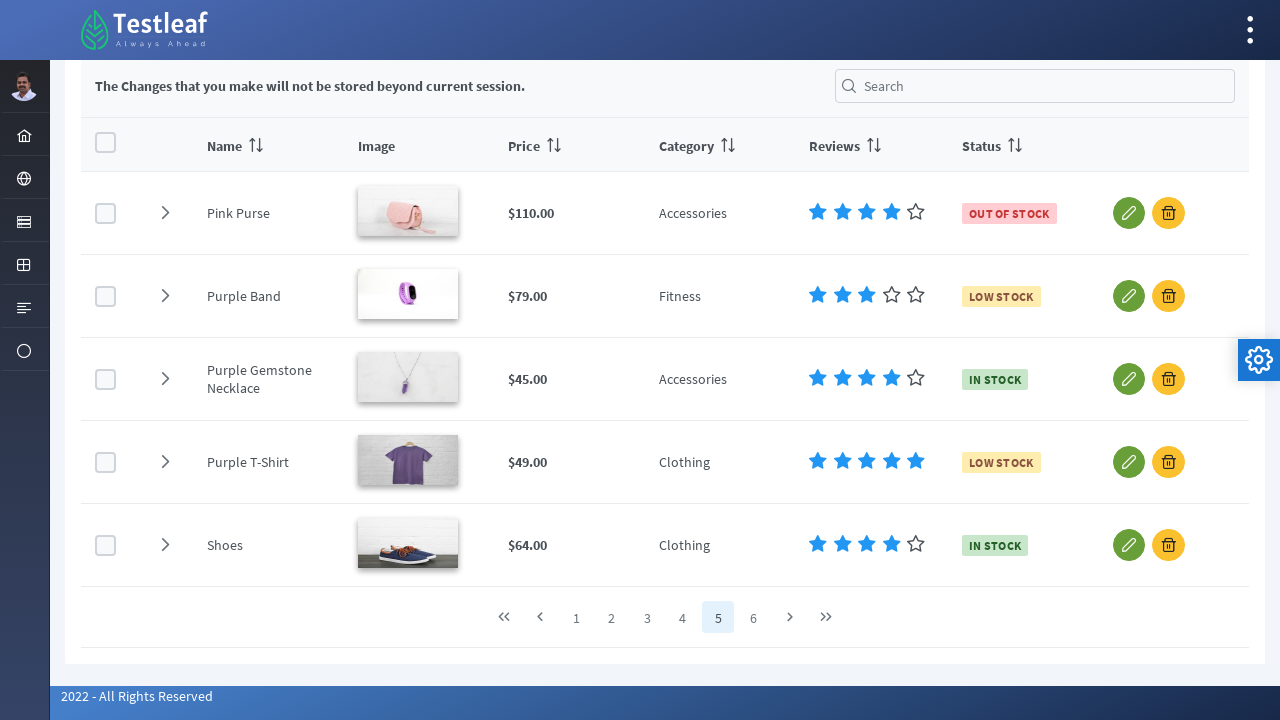

Retrieved cell text: 'NamePurple T-Shirt'
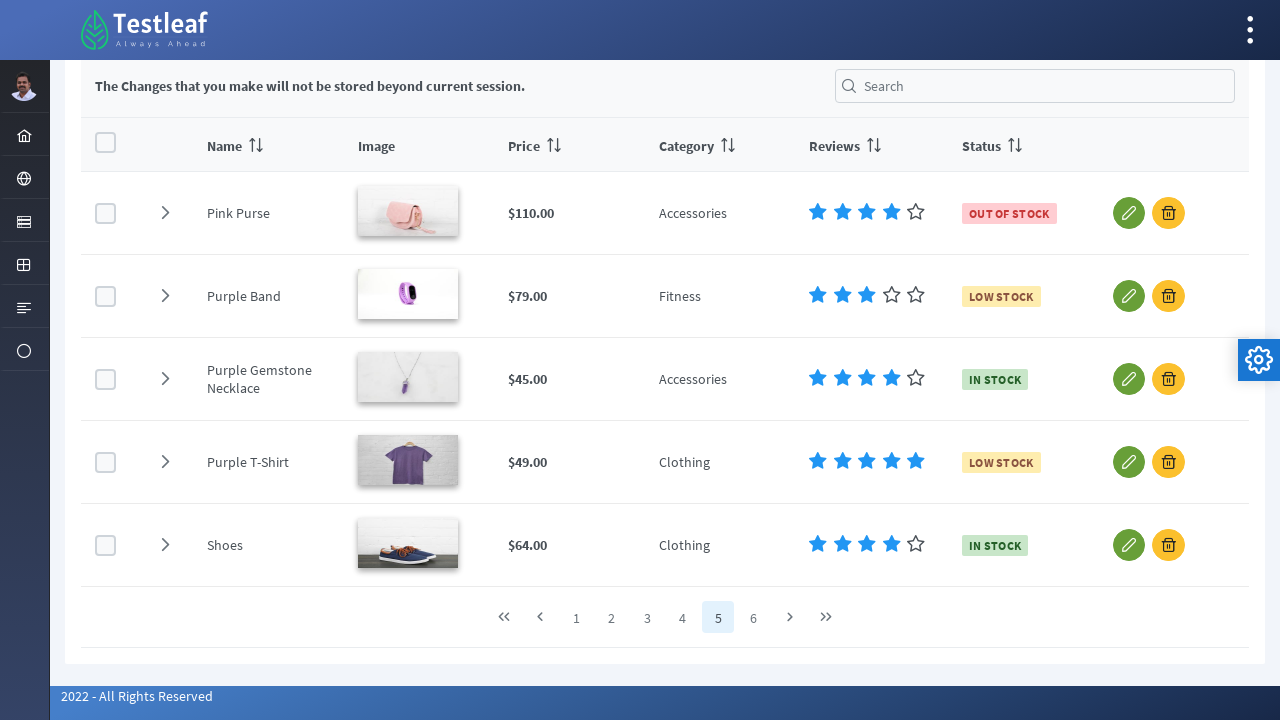

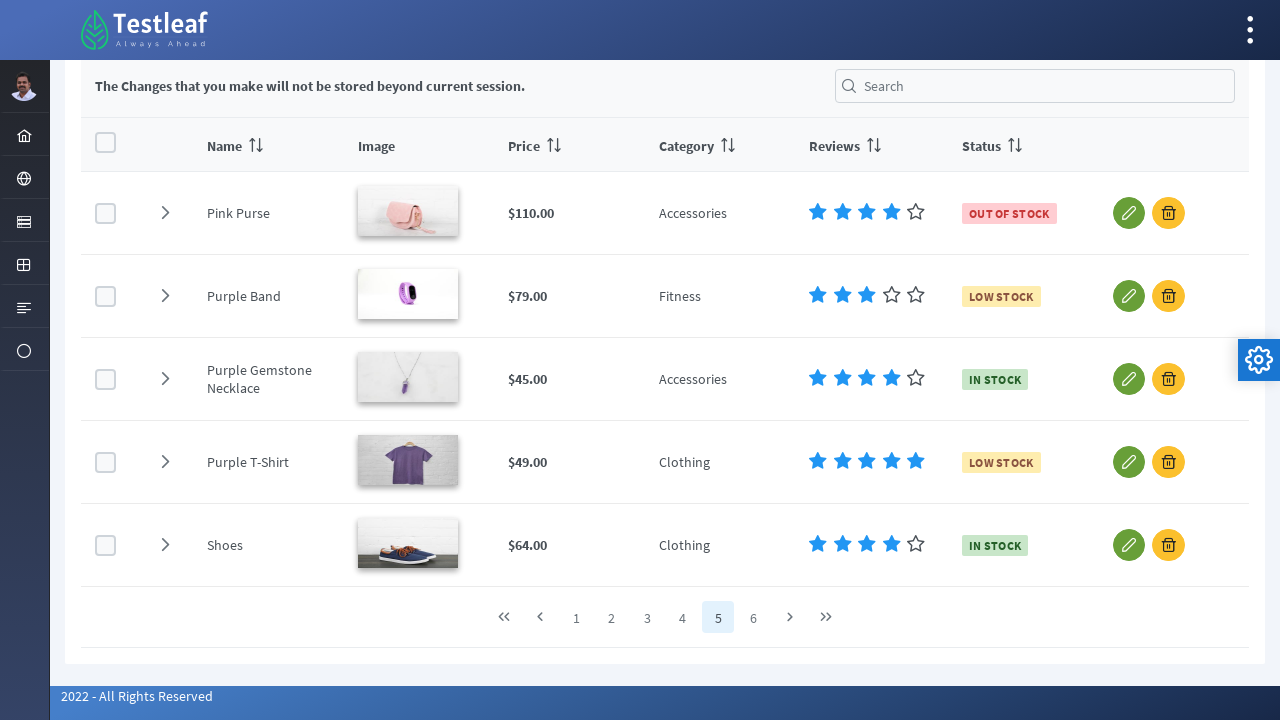